Tests basic browser navigation functionality by performing back, forward, and refresh operations on the MakeMyTrip website

Starting URL: https://www.makemytrip.com/

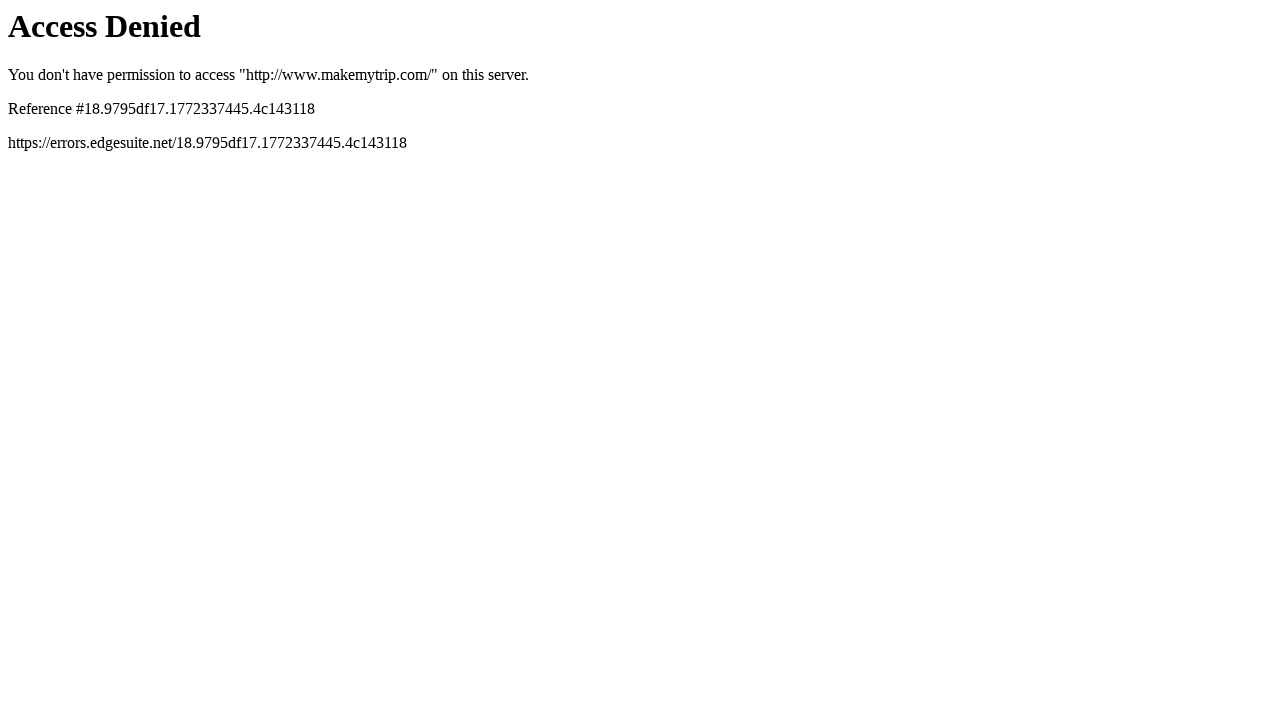

Navigated back in browser history
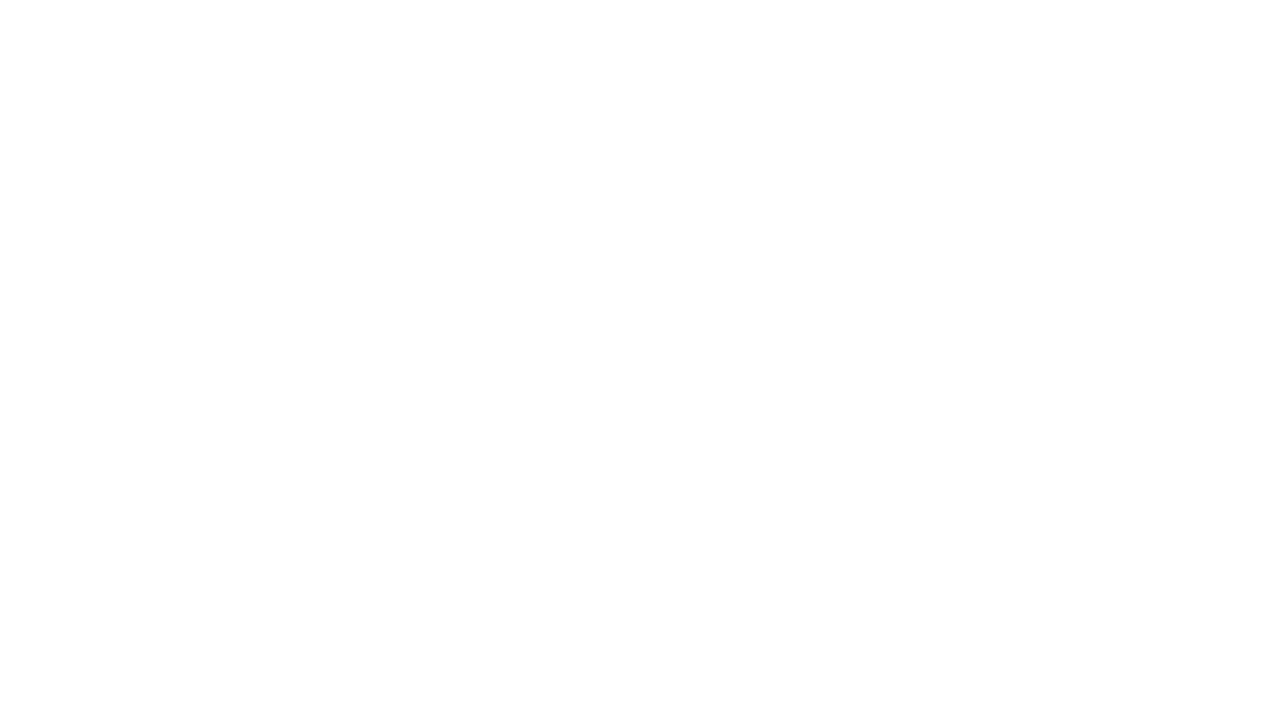

Page loaded after back navigation
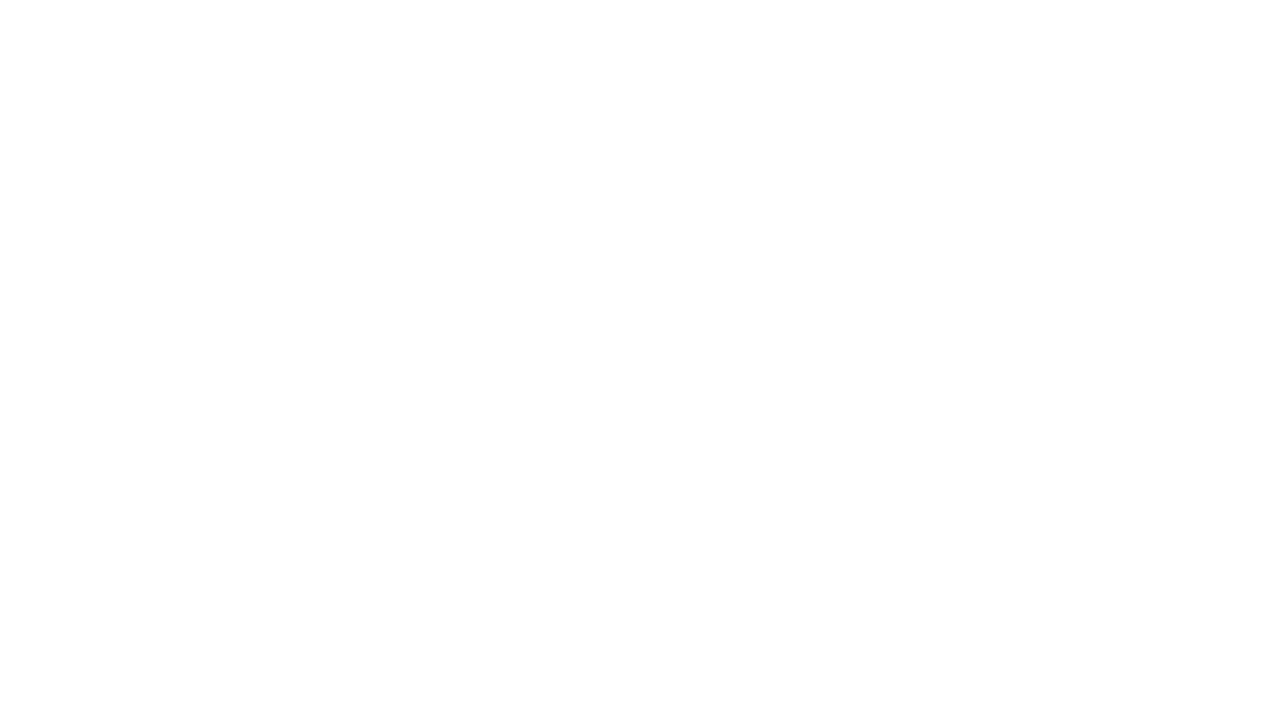

Navigated forward in browser history
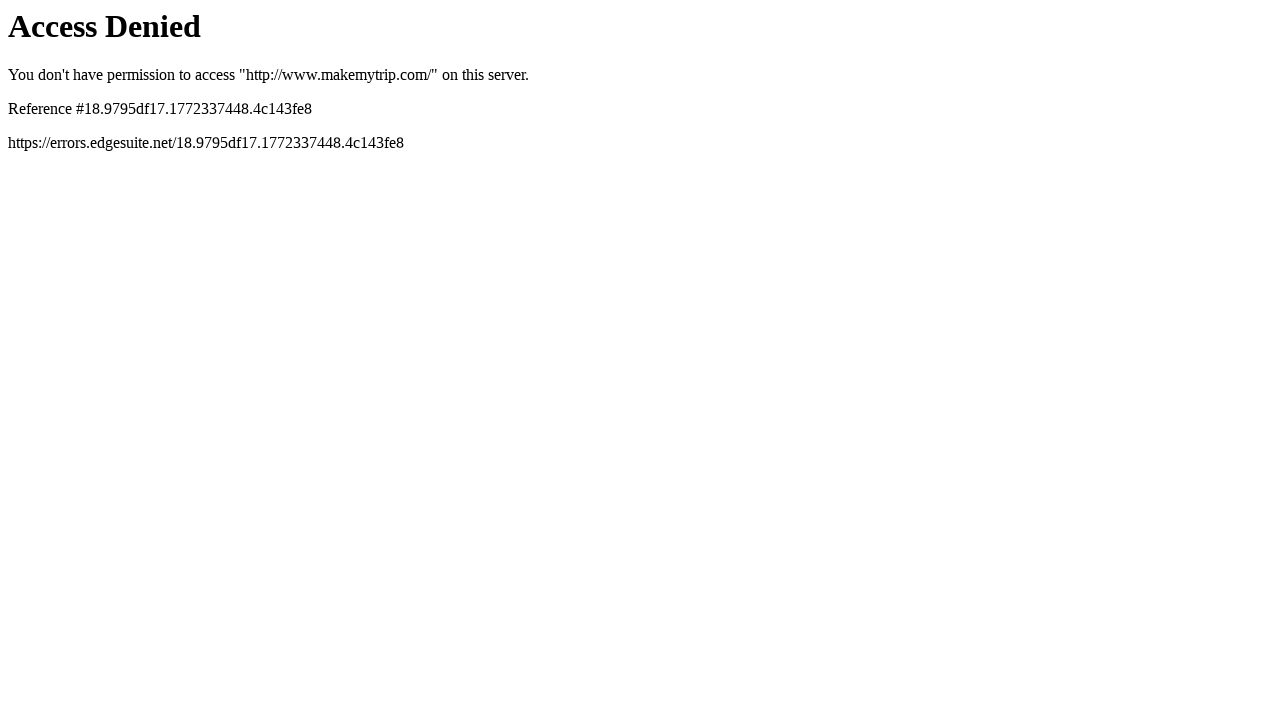

Page loaded after forward navigation
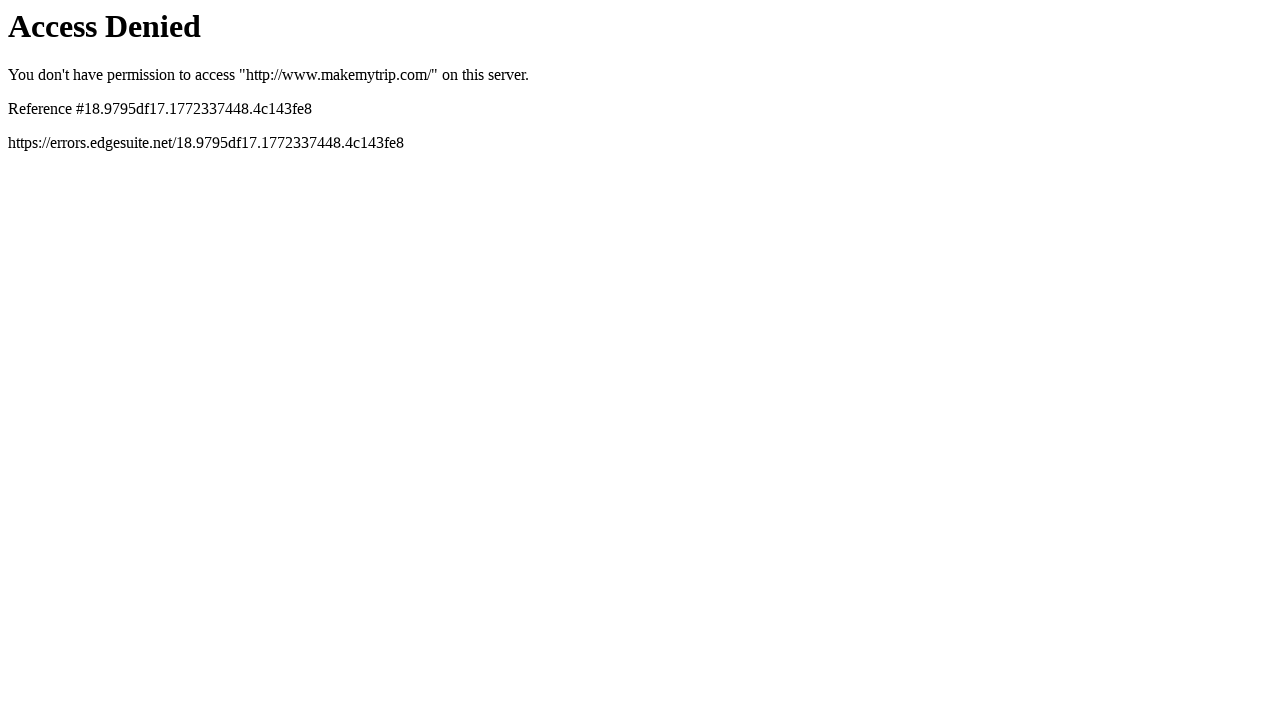

Page refreshed
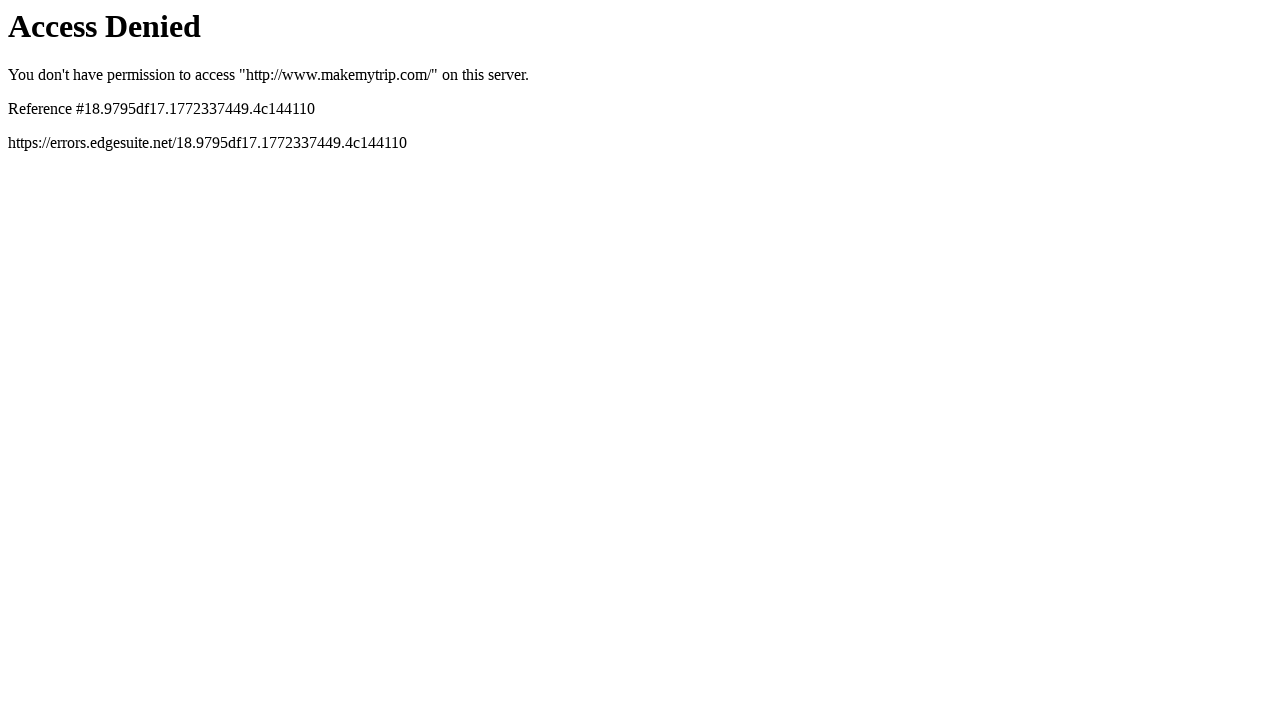

Page loaded after refresh
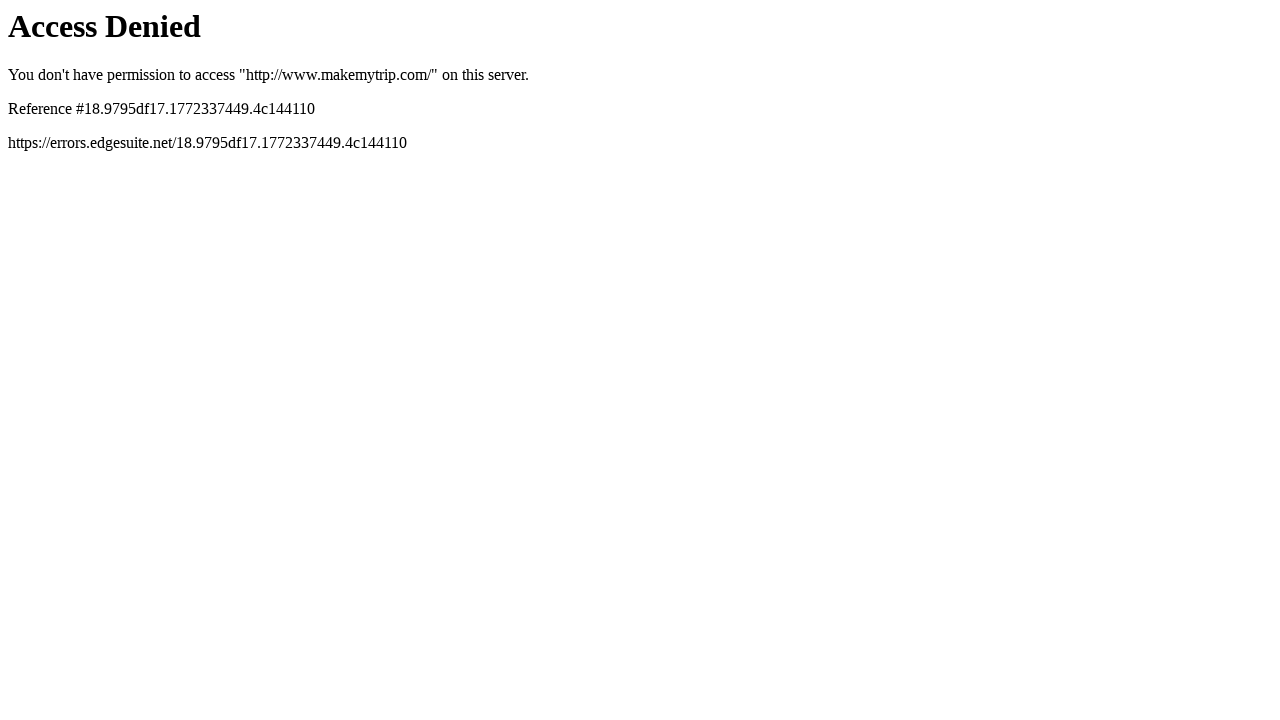

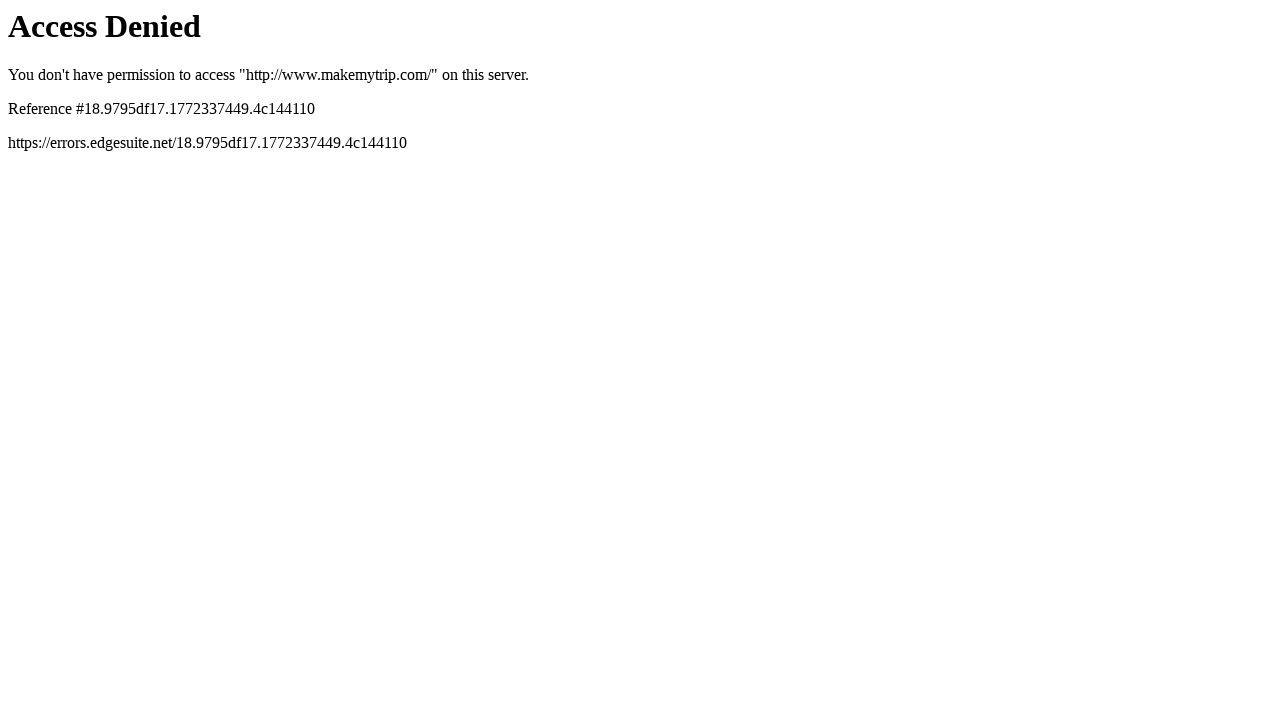